Tests drag and drop functionality by dragging an element and dropping it onto a target area

Starting URL: https://www.jqueryui.com/droppable/

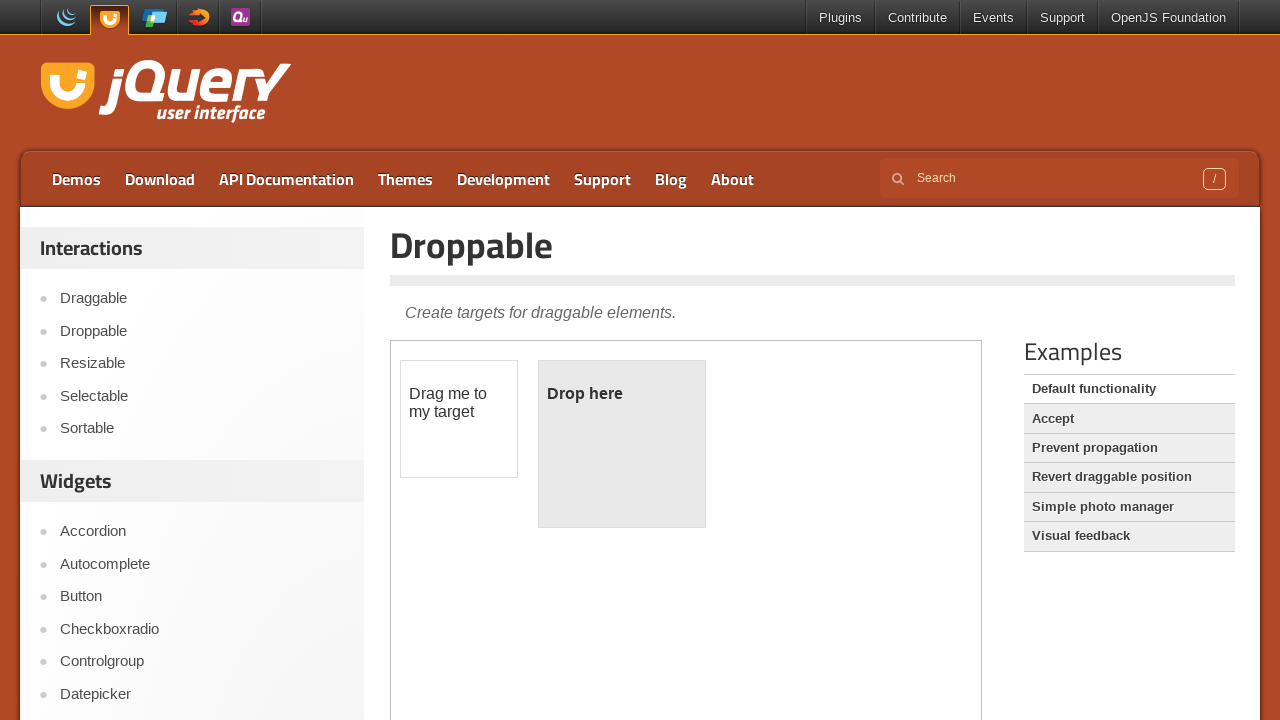

Located iframe containing drag-drop demo
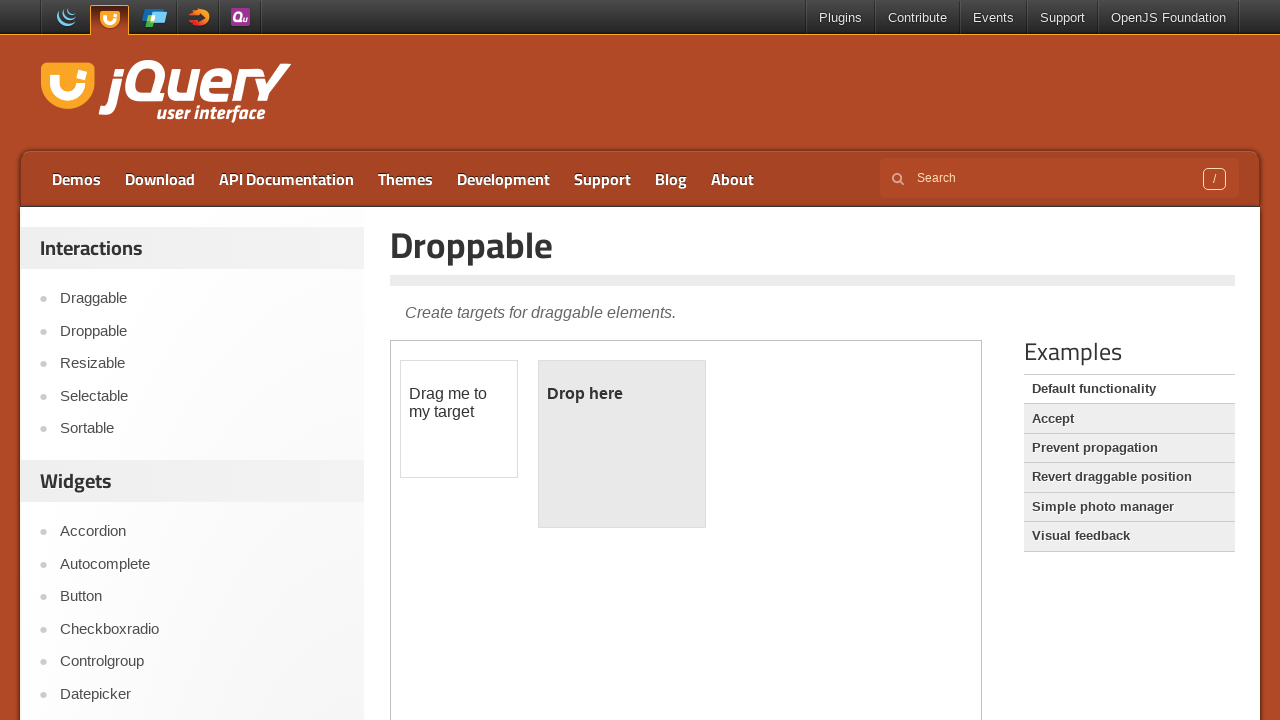

Located draggable source element
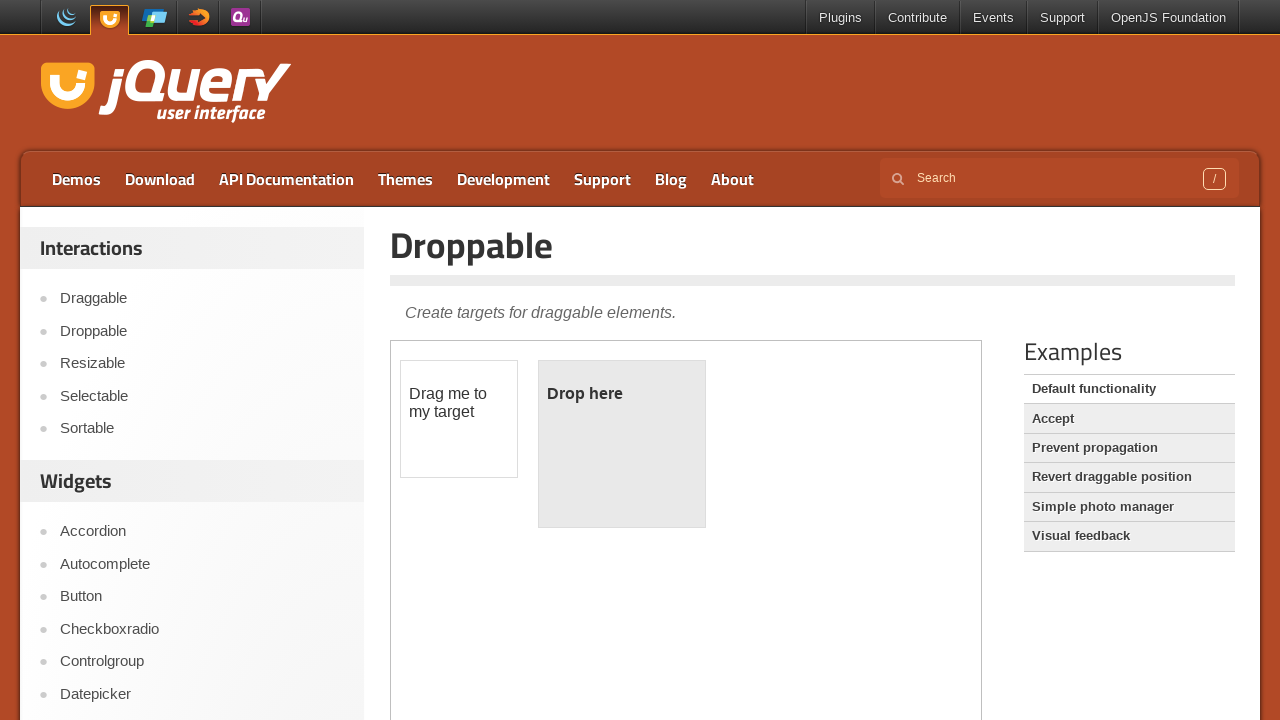

Located droppable target area
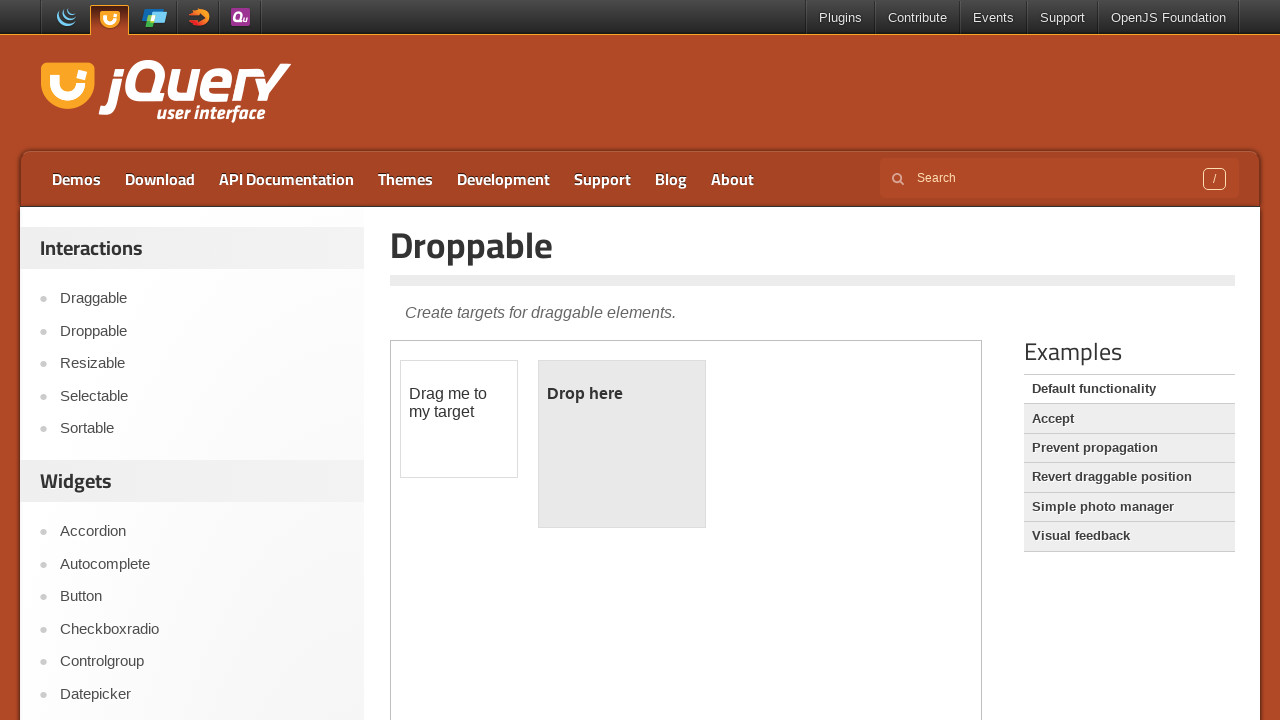

Dragged element from source to target area at (622, 444)
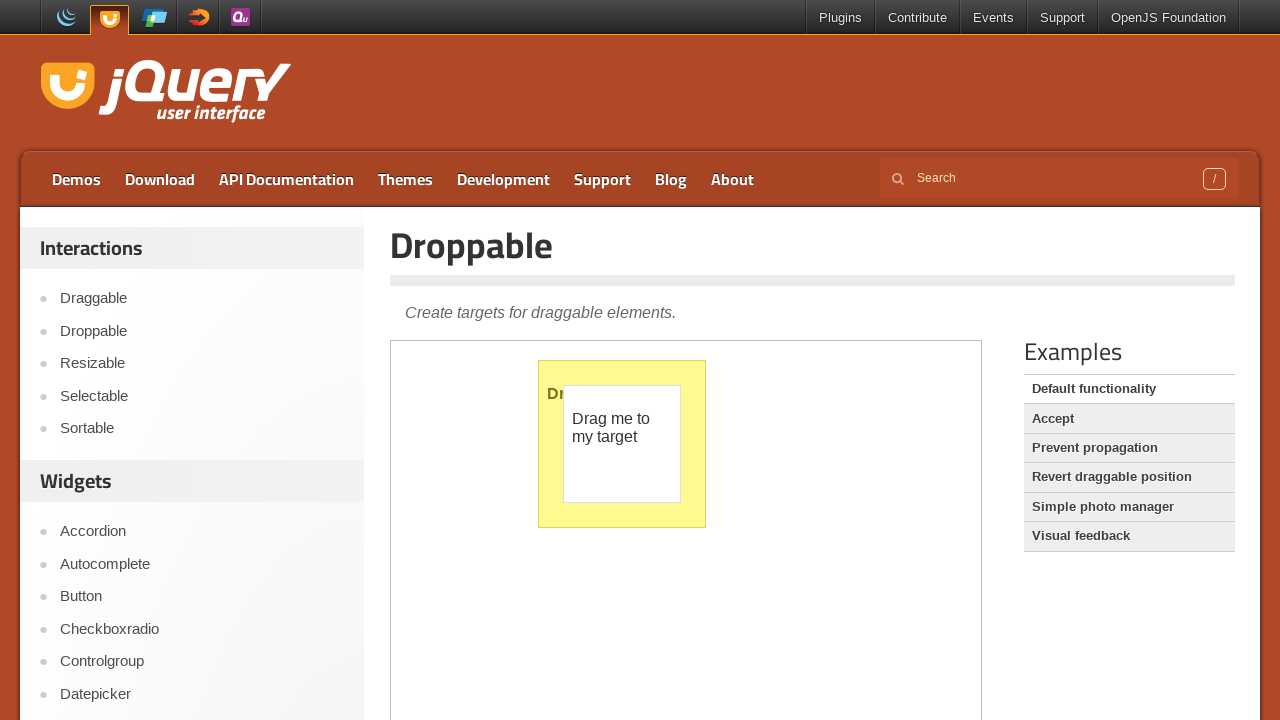

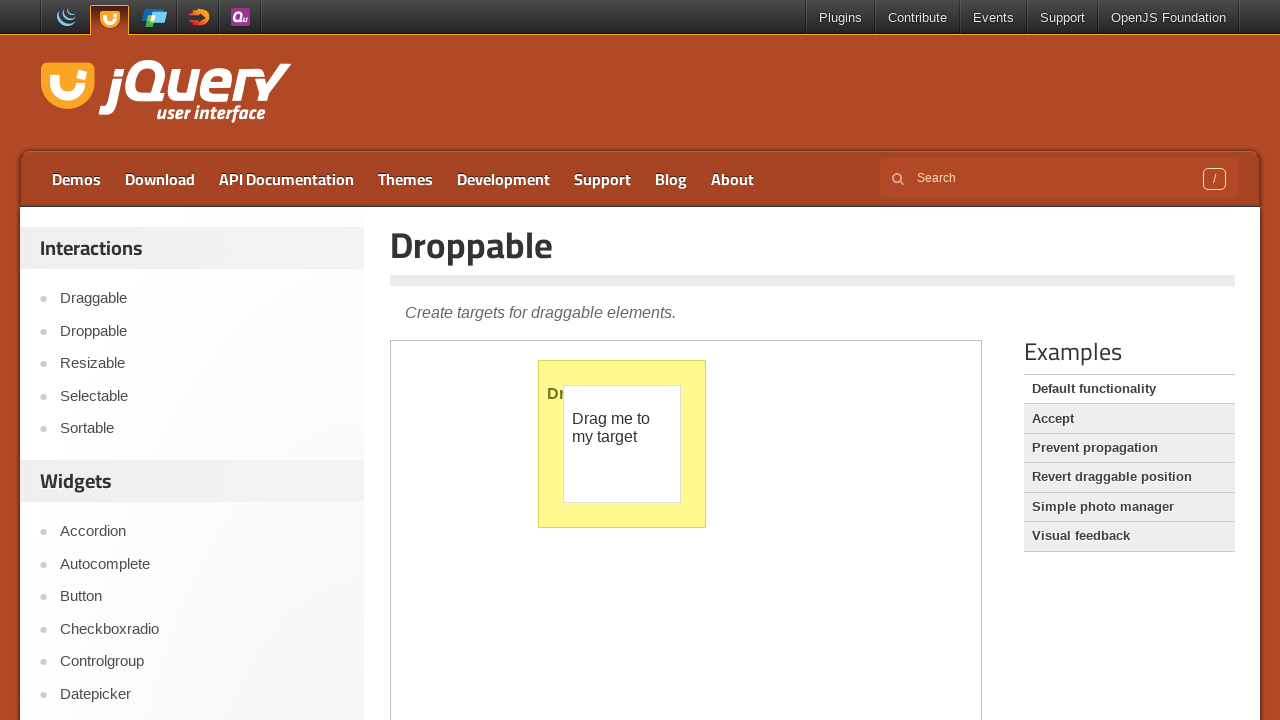